Tests switching between browser windows/tabs by clicking a button that opens a new tab, iterating through all window handles, and then switching back to the original window.

Starting URL: https://formy-project.herokuapp.com/switch-window

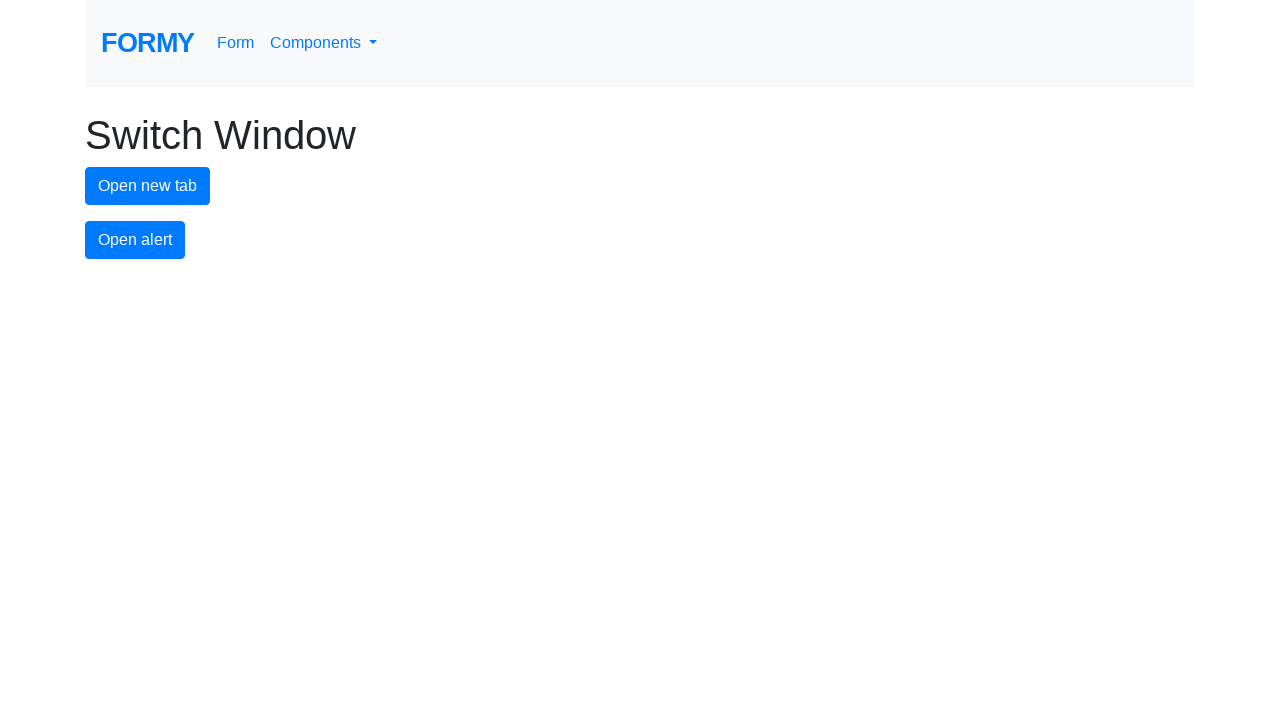

Clicked the new tab button to open a new window at (148, 186) on #new-tab-button
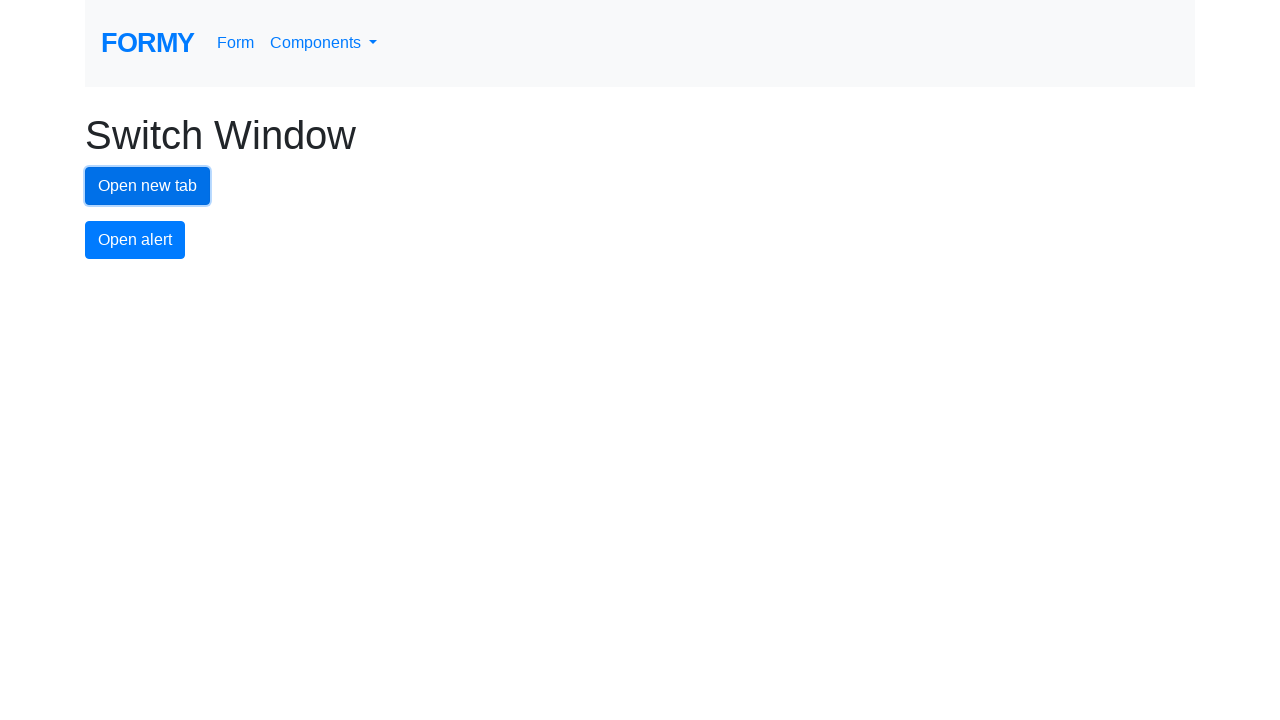

Waited for new tab to open
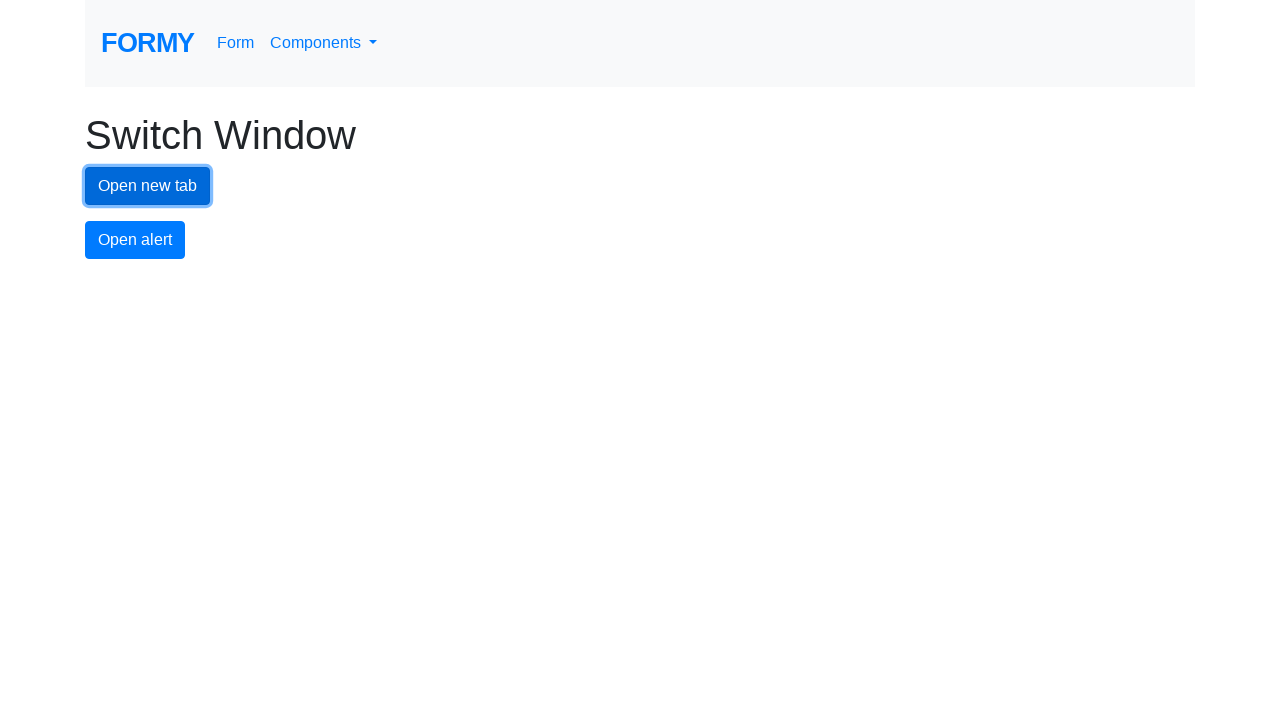

Retrieved all open pages/windows (2 total)
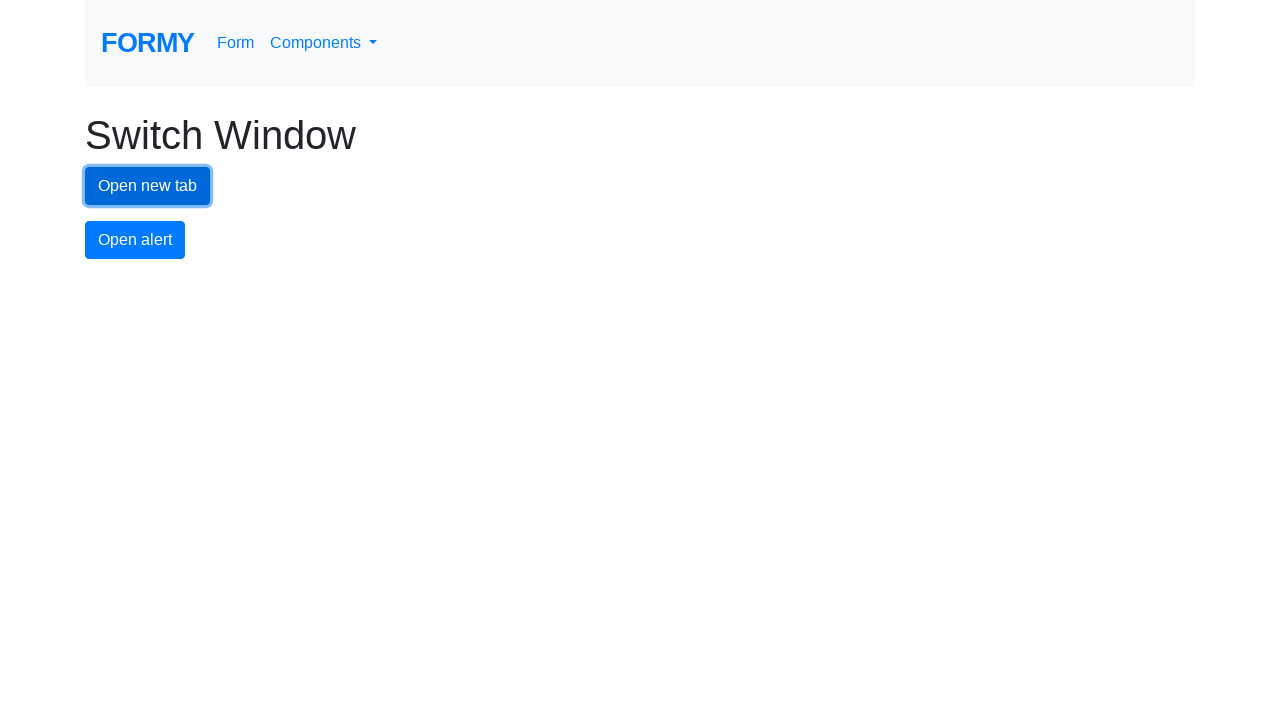

Brought a window/tab to the front
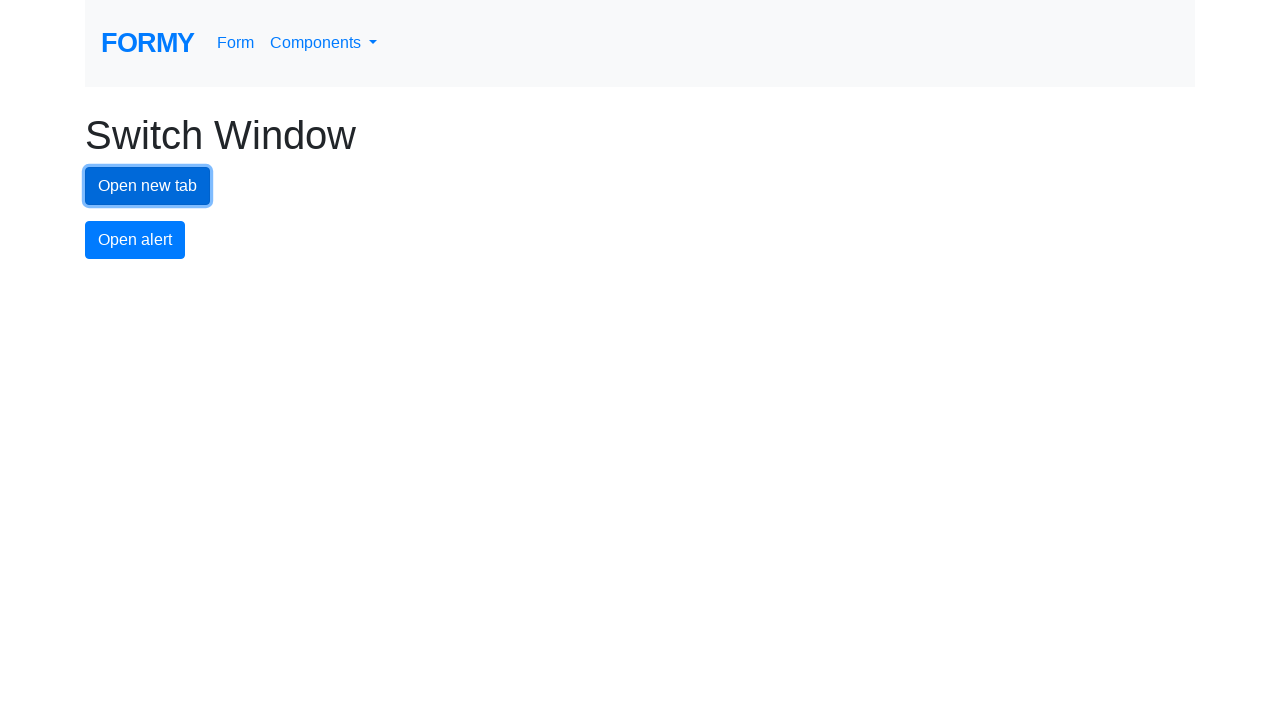

Waited 2 seconds on the active window/tab
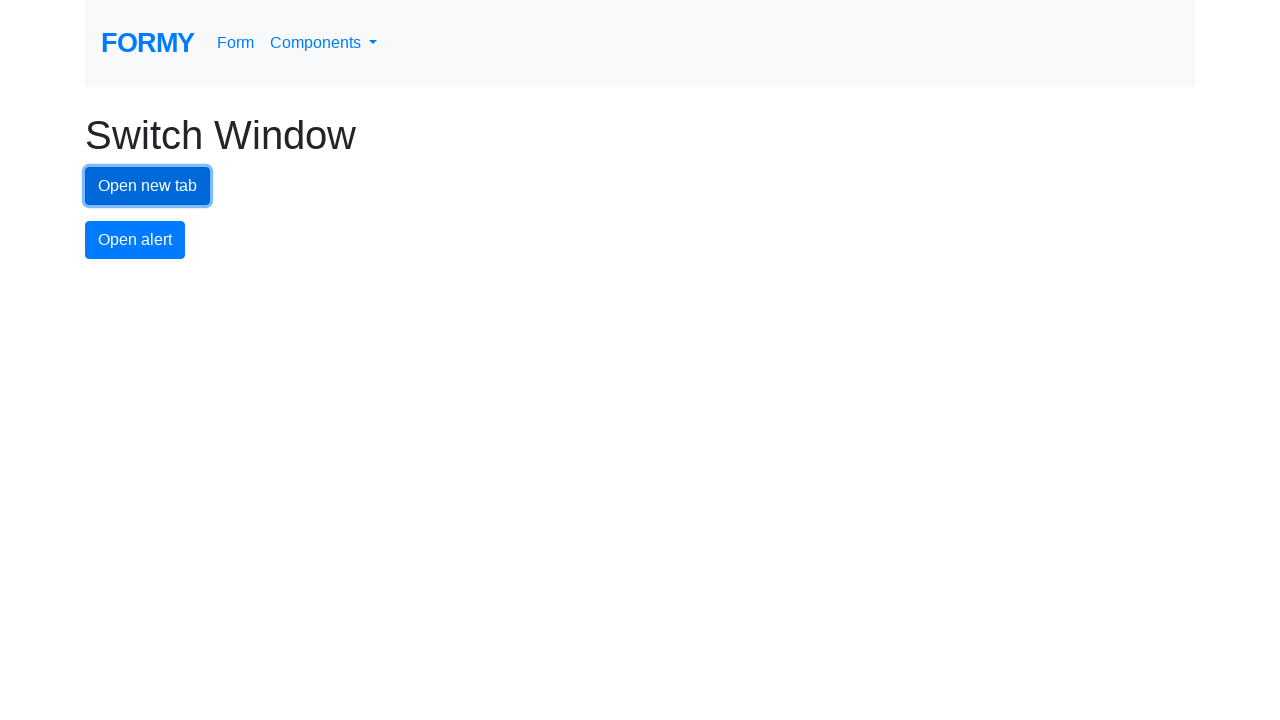

Brought a window/tab to the front
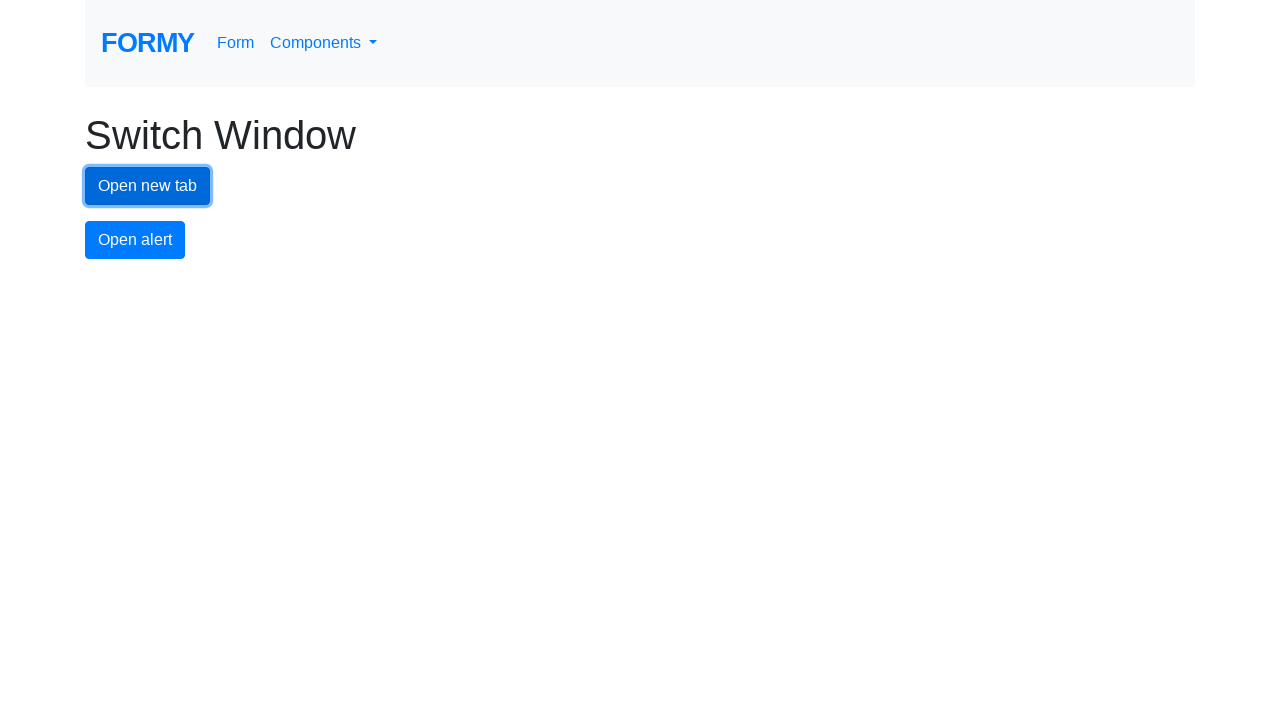

Waited 2 seconds on the active window/tab
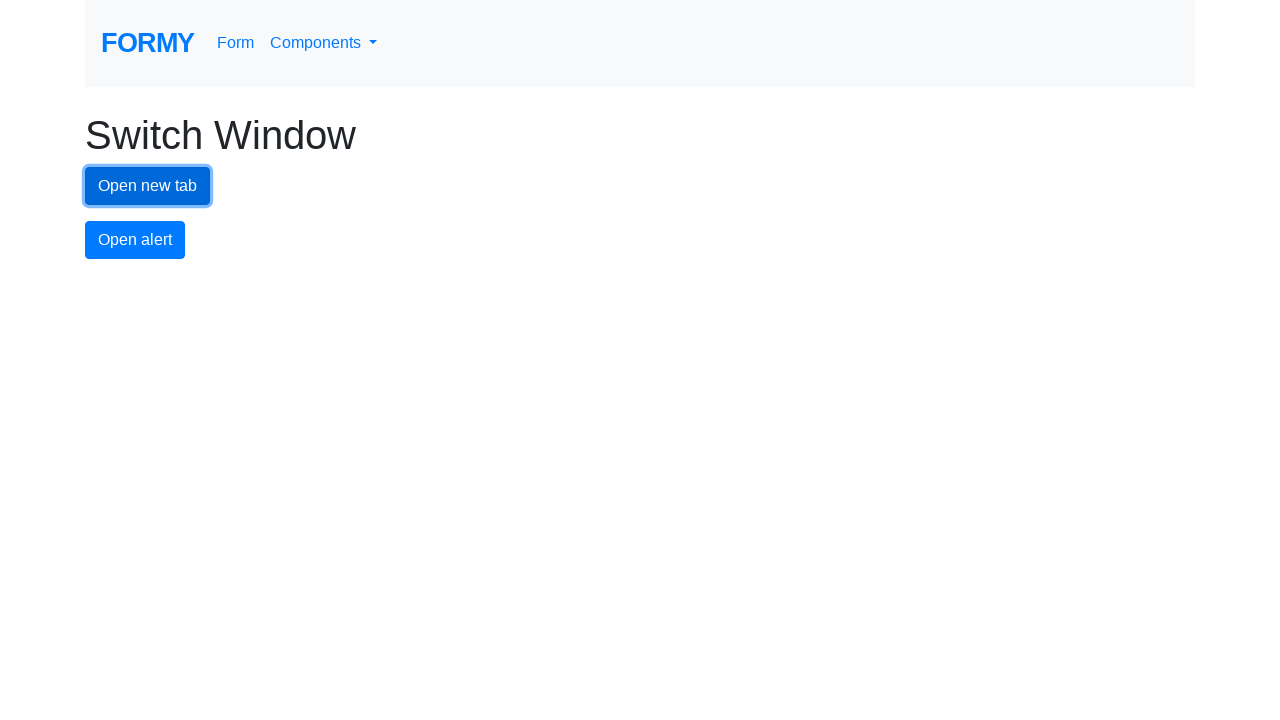

Switched back to the original window/tab
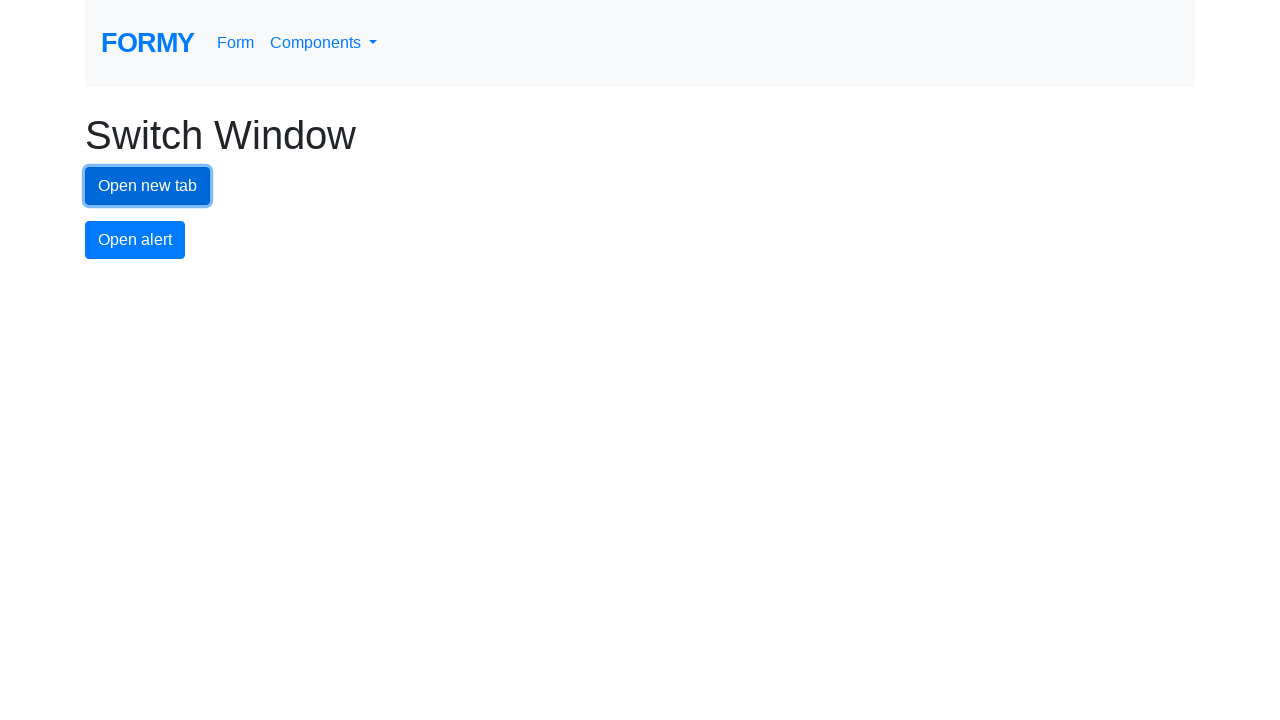

Verified that the new tab button is visible on the original page
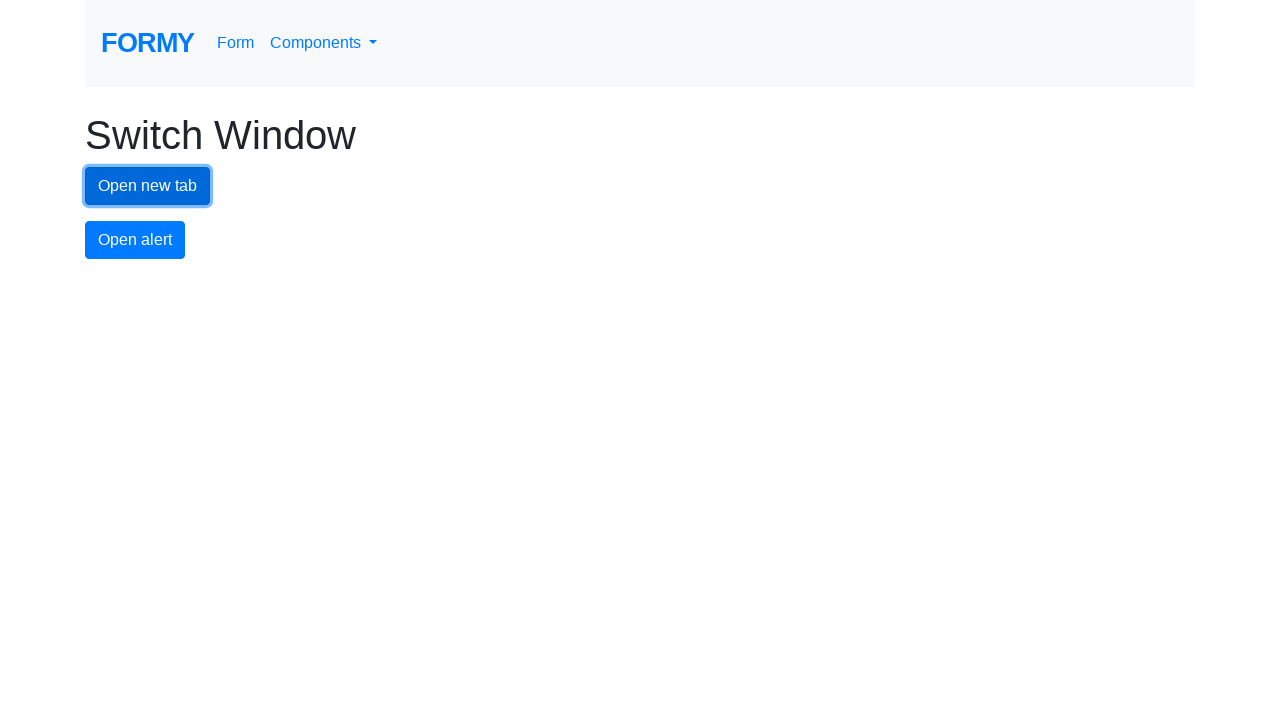

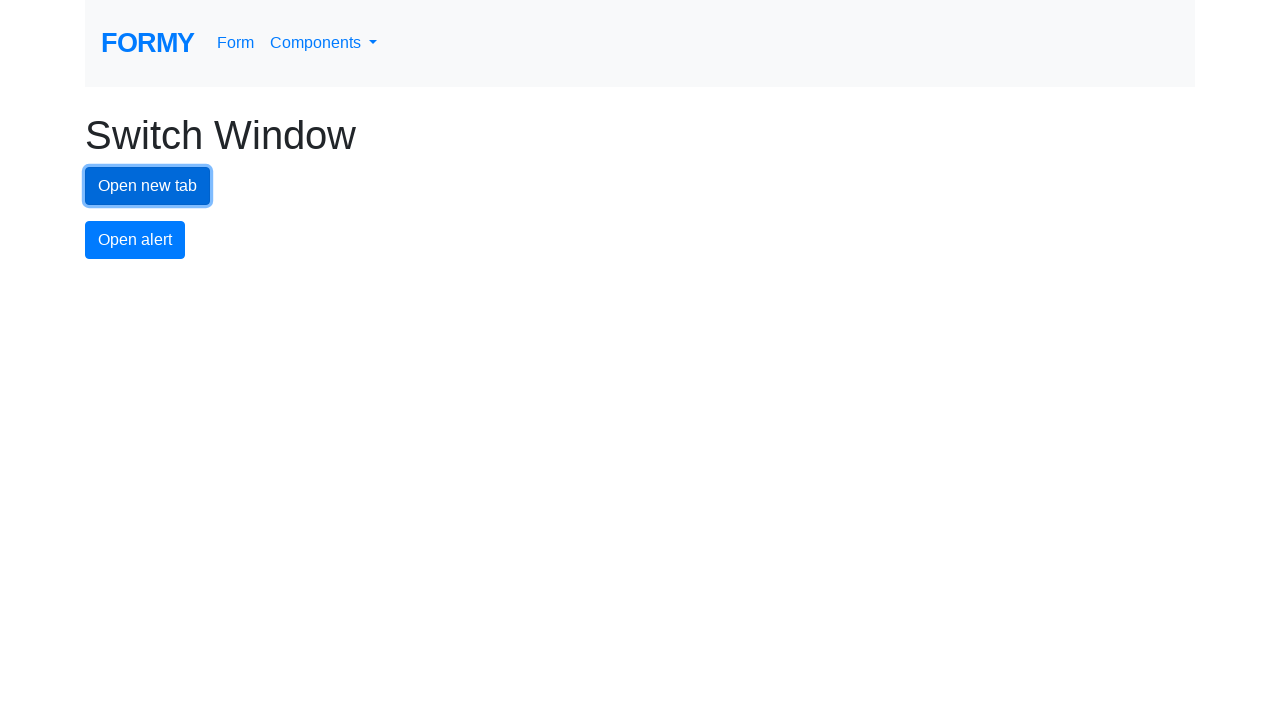